Tests autocomplete/auto-suggestion functionality by typing a partial query and using keyboard navigation to select from suggestions

Starting URL: https://rahulshettyacademy.com/AutomationPractice/

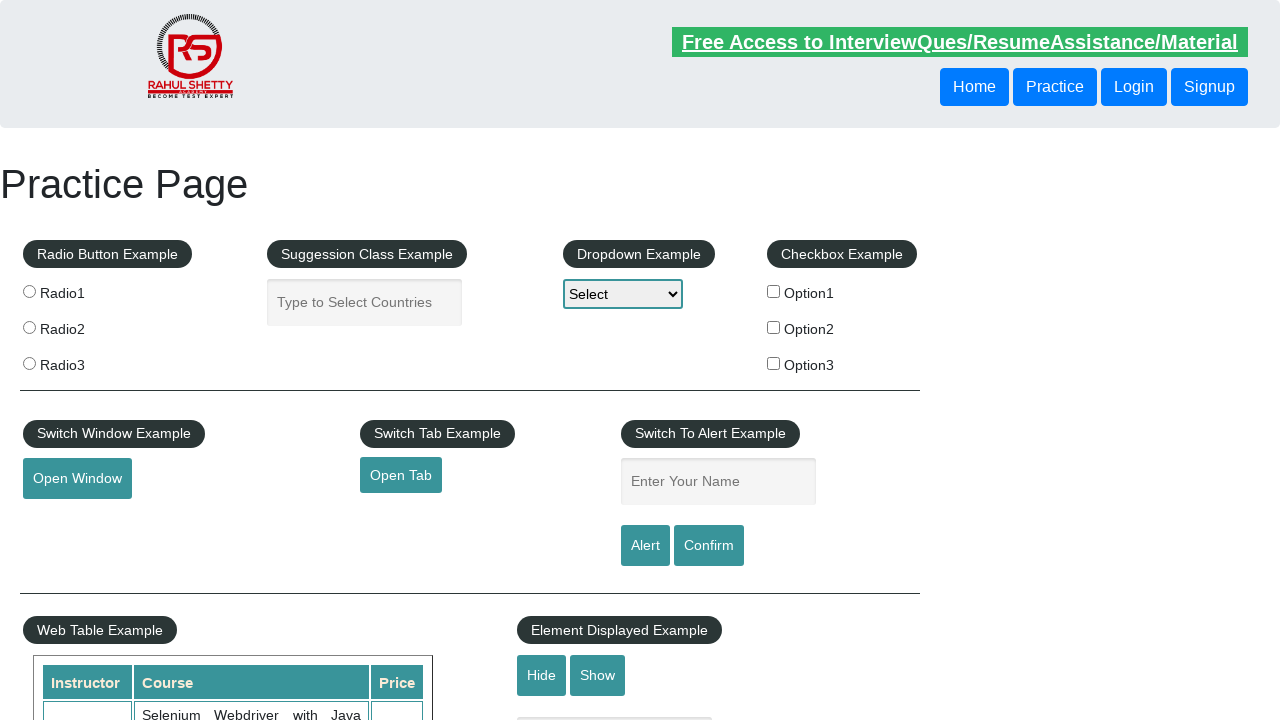

Typed 'ind' into autocomplete input field to trigger suggestions on .inputs.ui-autocomplete-input
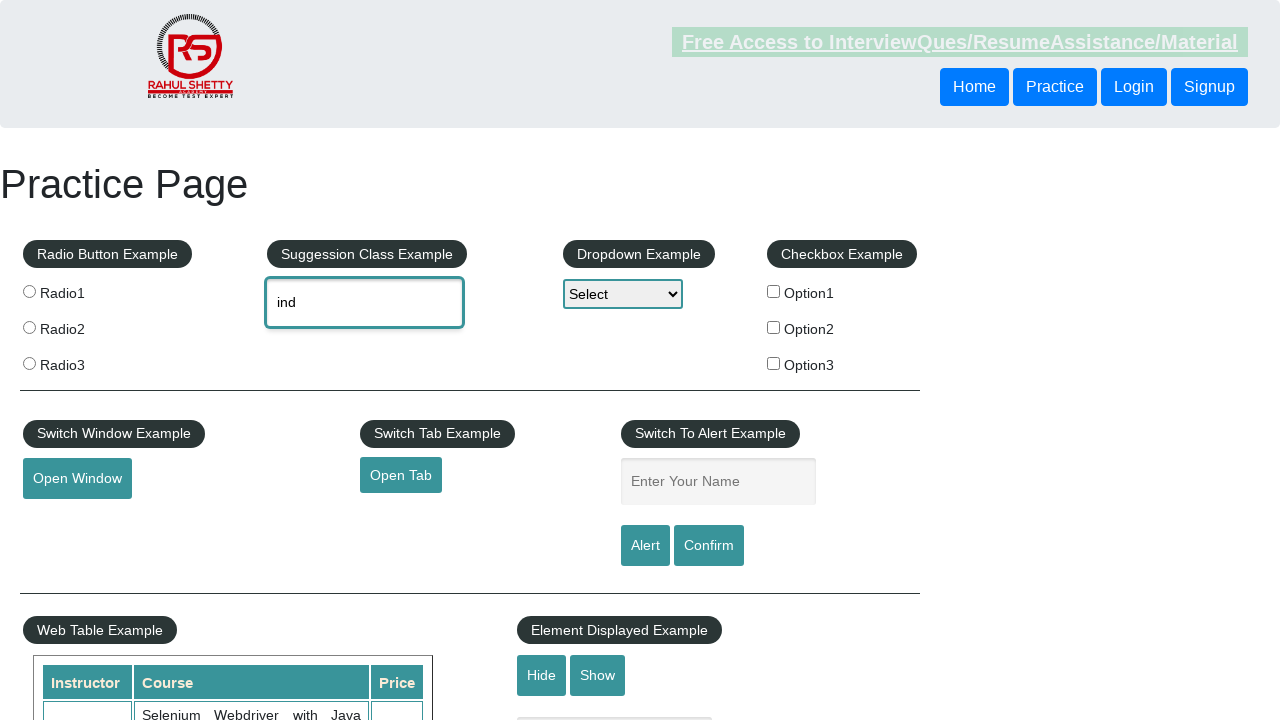

Autocomplete suggestion dropdown appeared
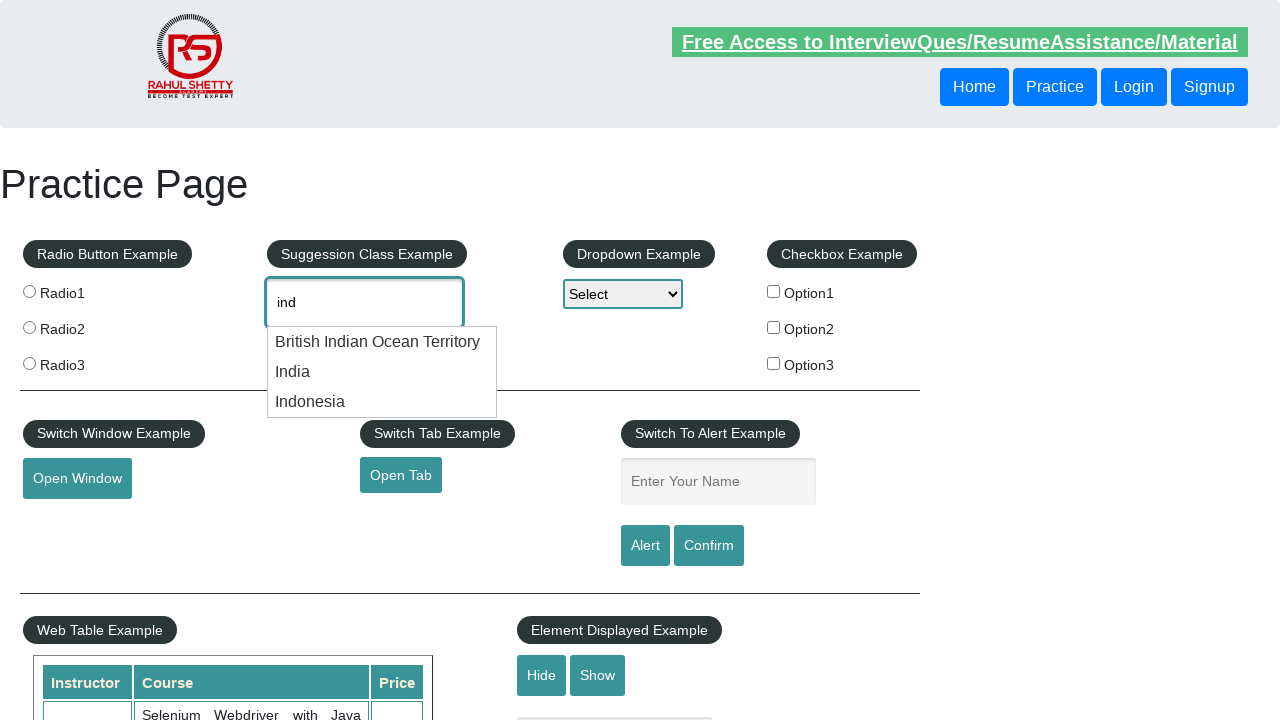

Pressed ArrowDown to navigate to first suggestion on .inputs.ui-autocomplete-input
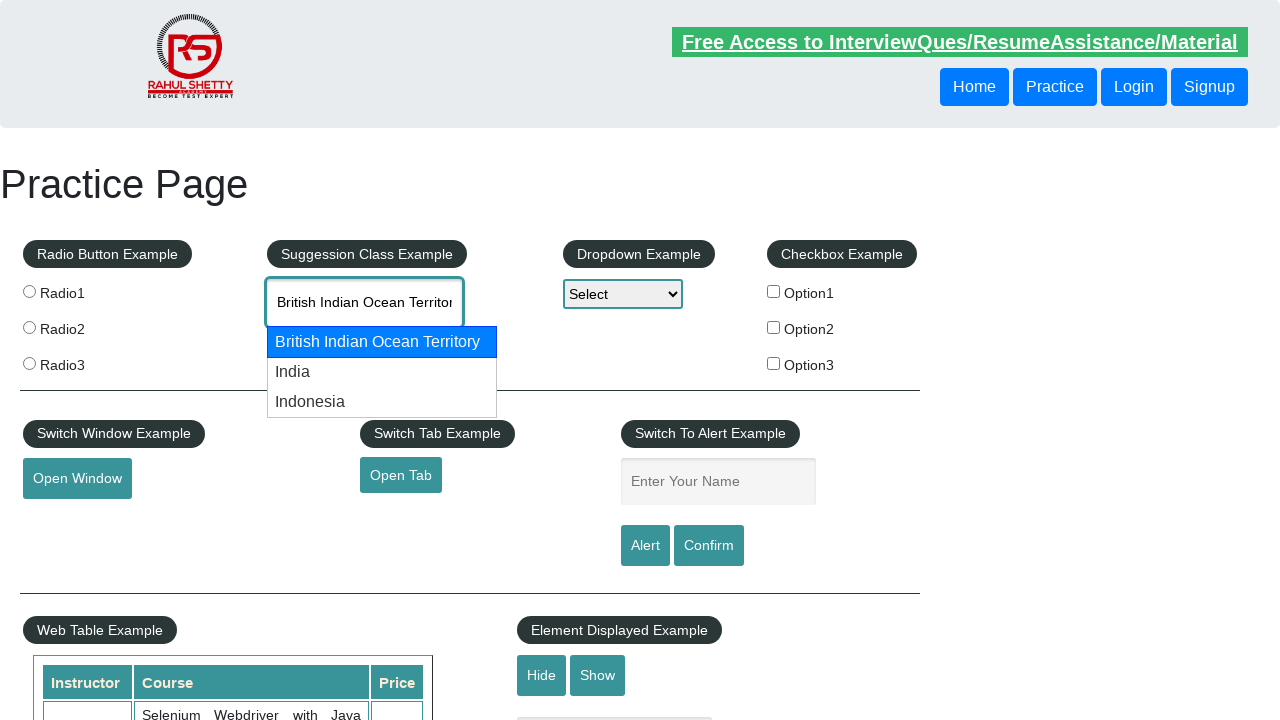

Pressed ArrowDown again to navigate to second suggestion on .inputs.ui-autocomplete-input
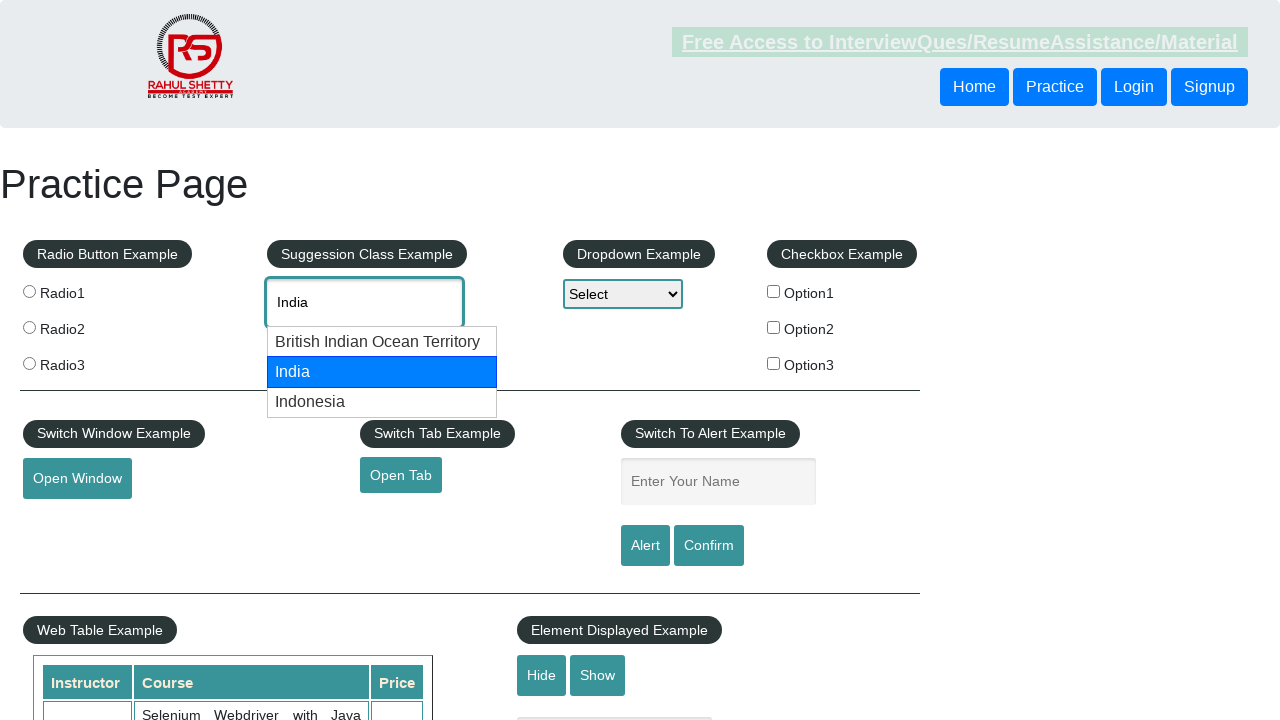

Verified autocomplete input field has a value selected from suggestions
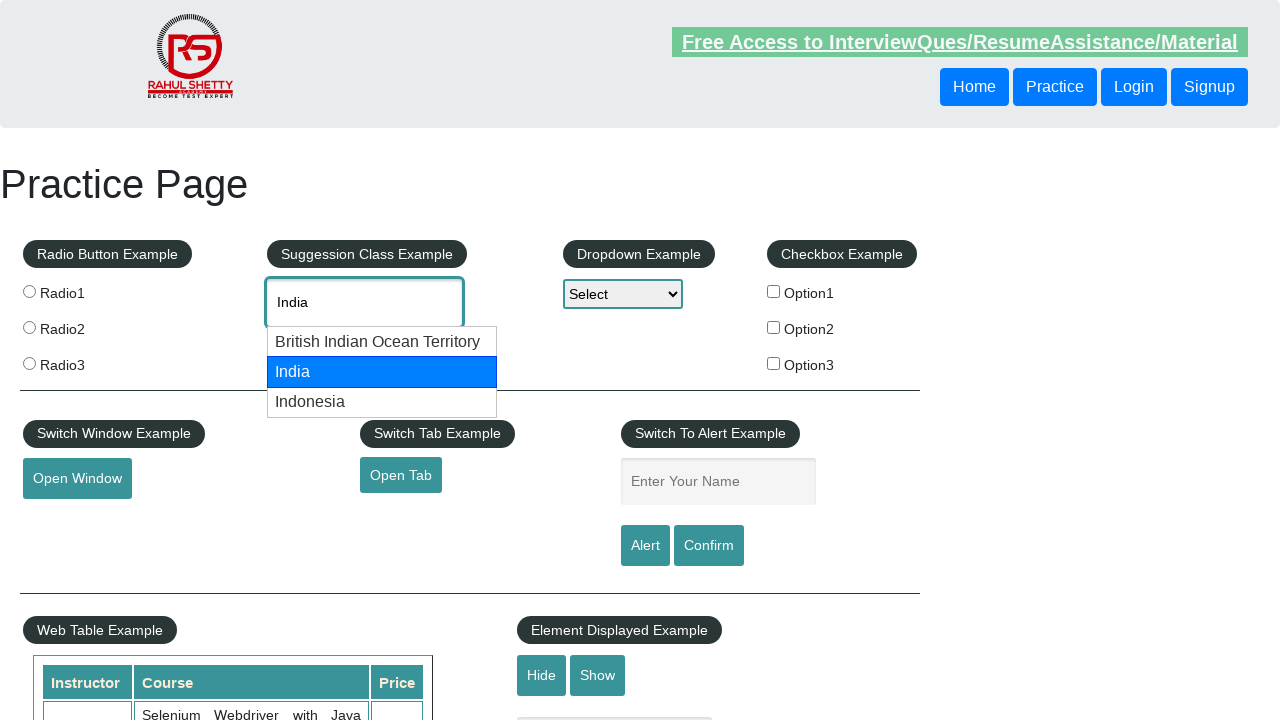

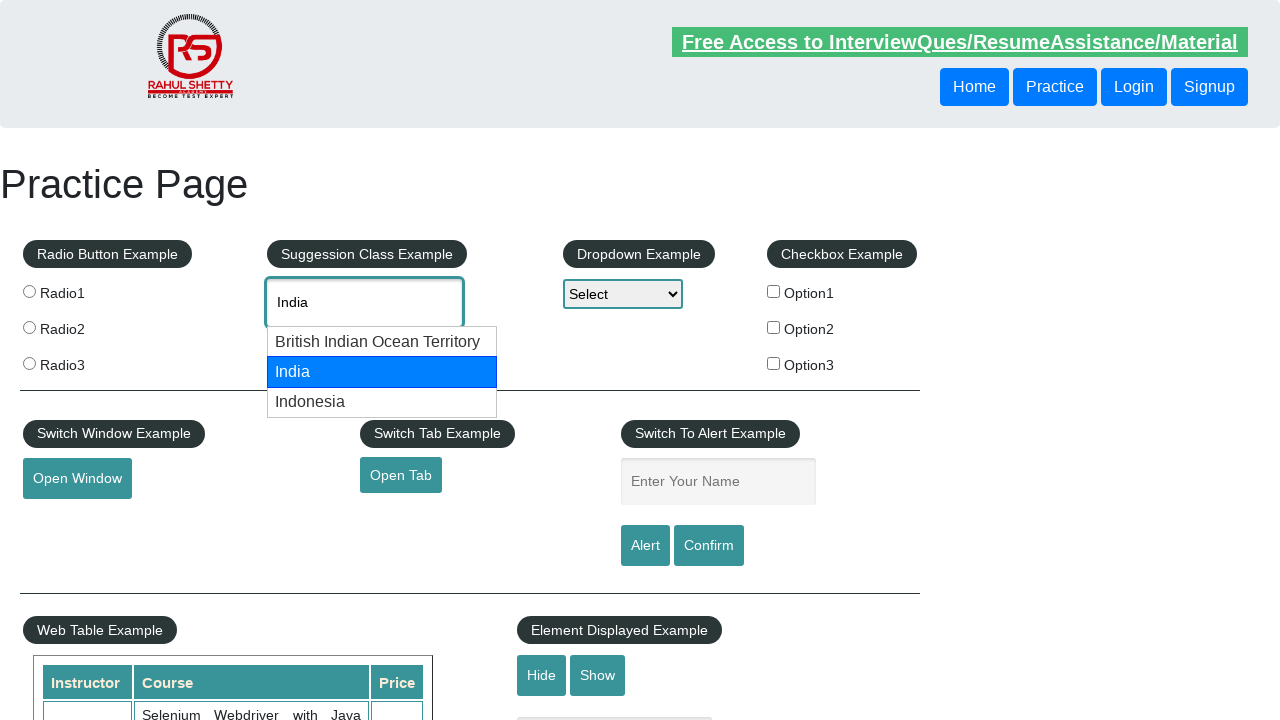